Tests transitioning between menu items - verifies that when moving from one menu to another, the first submenu hides and the second submenu appears

Starting URL: https://osstep.github.io/action_hover

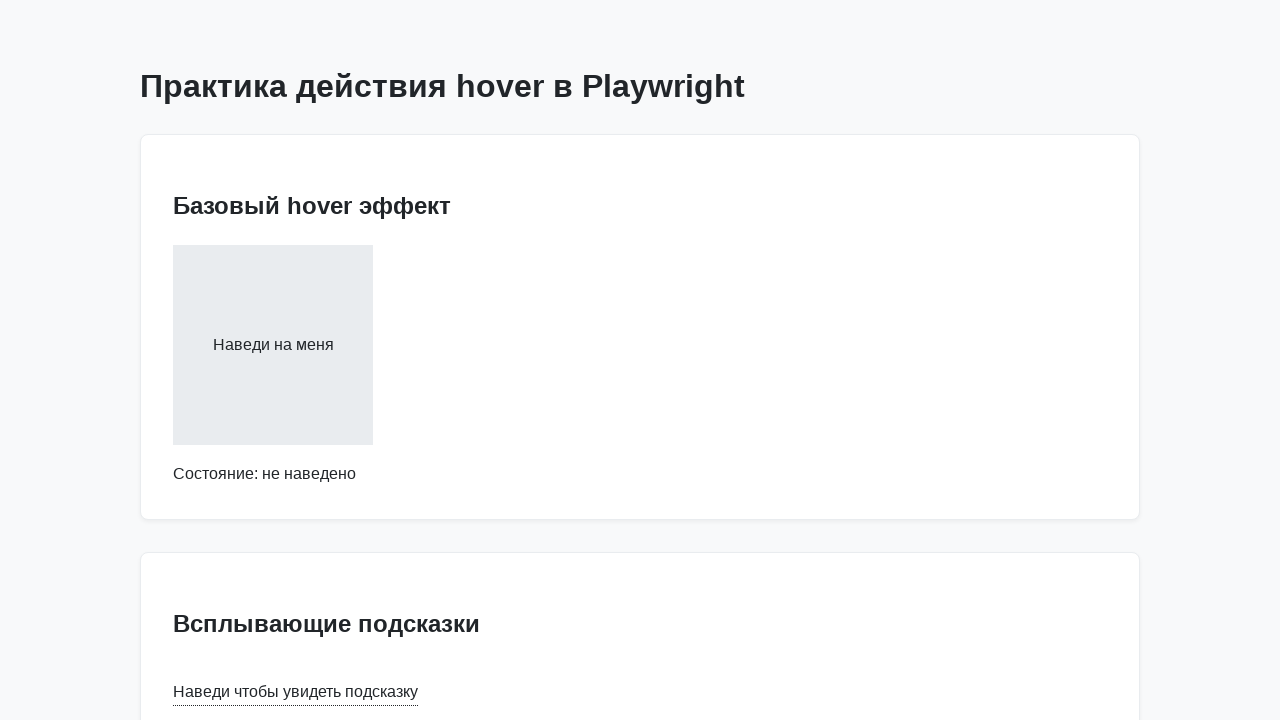

Located all menu items and submenus
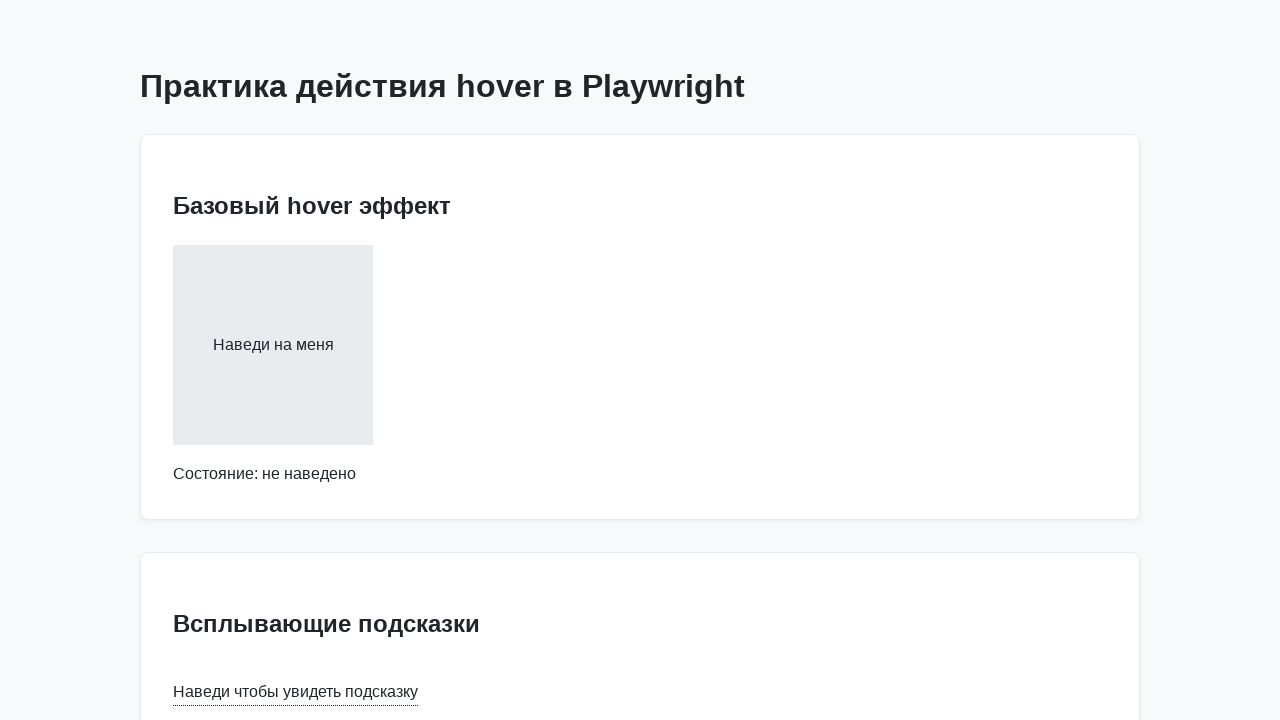

Hovered over first menu item (Меню 1) at (640, 361) on internal:text="\u041c\u0435\u043d\u044e 1 \u041f\u043e\u0434\u043c\u0435\u043d\u
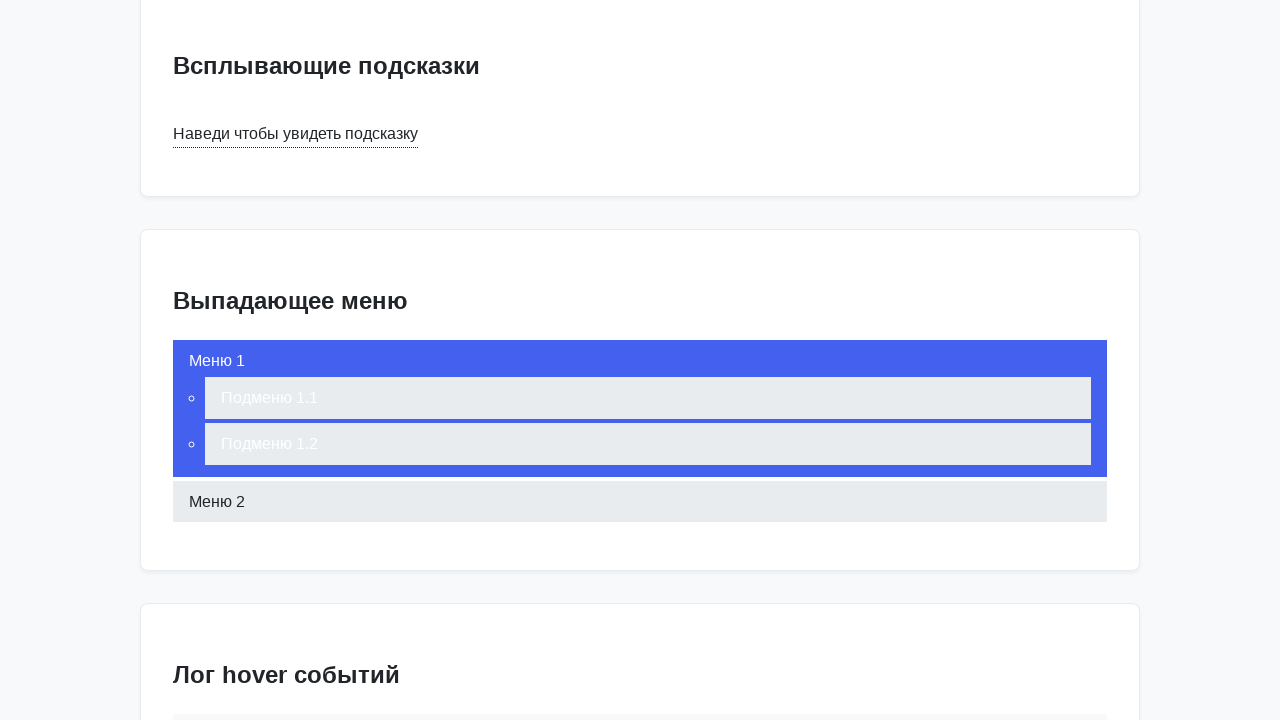

First submenu (Подменю 1.1) became visible
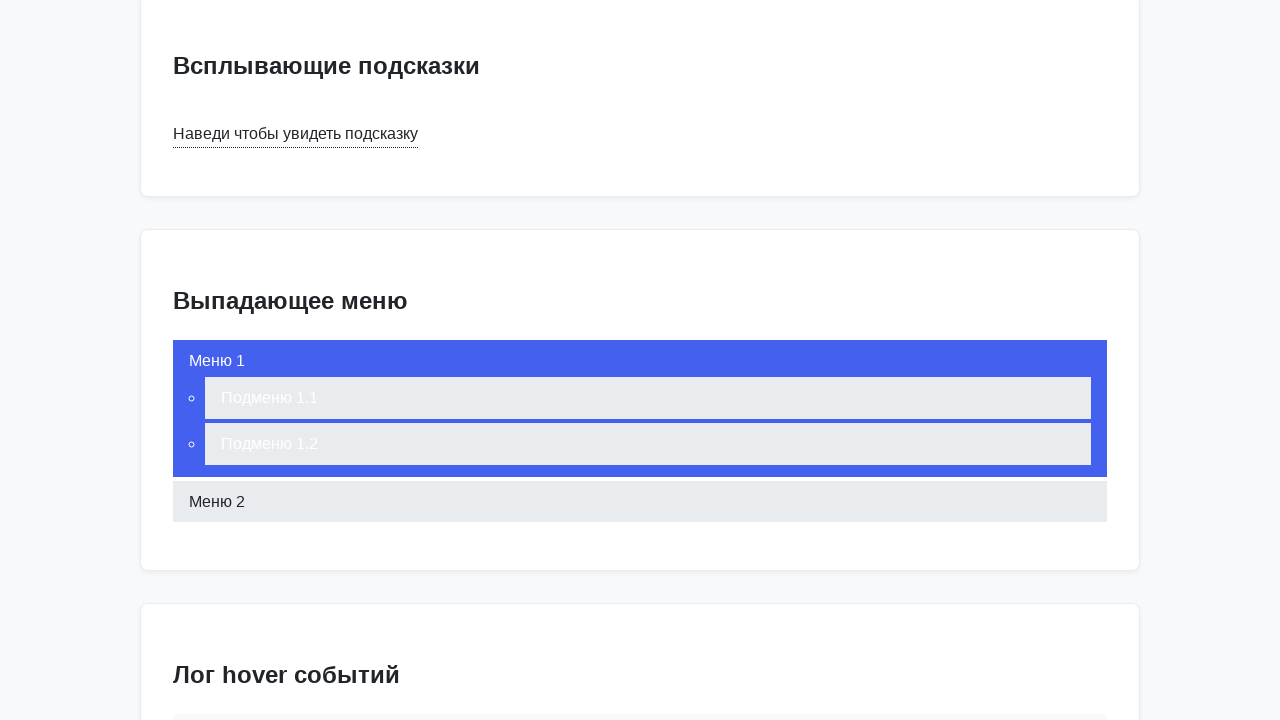

Hovered over second menu item (Меню 2) at (640, 699) on internal:text="\u041c\u0435\u043d\u044e 2 \u041f\u043e\u0434\u043c\u0435\u043d\u
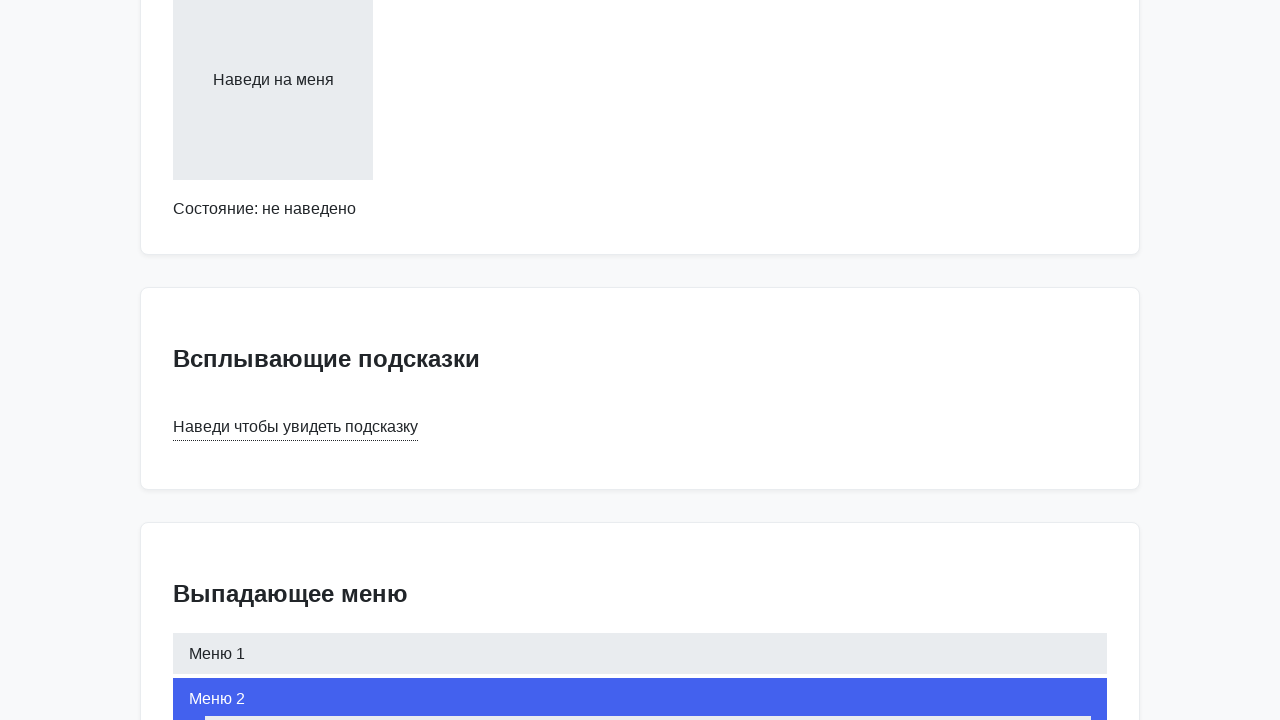

First submenu (Подменю 1.1) became hidden
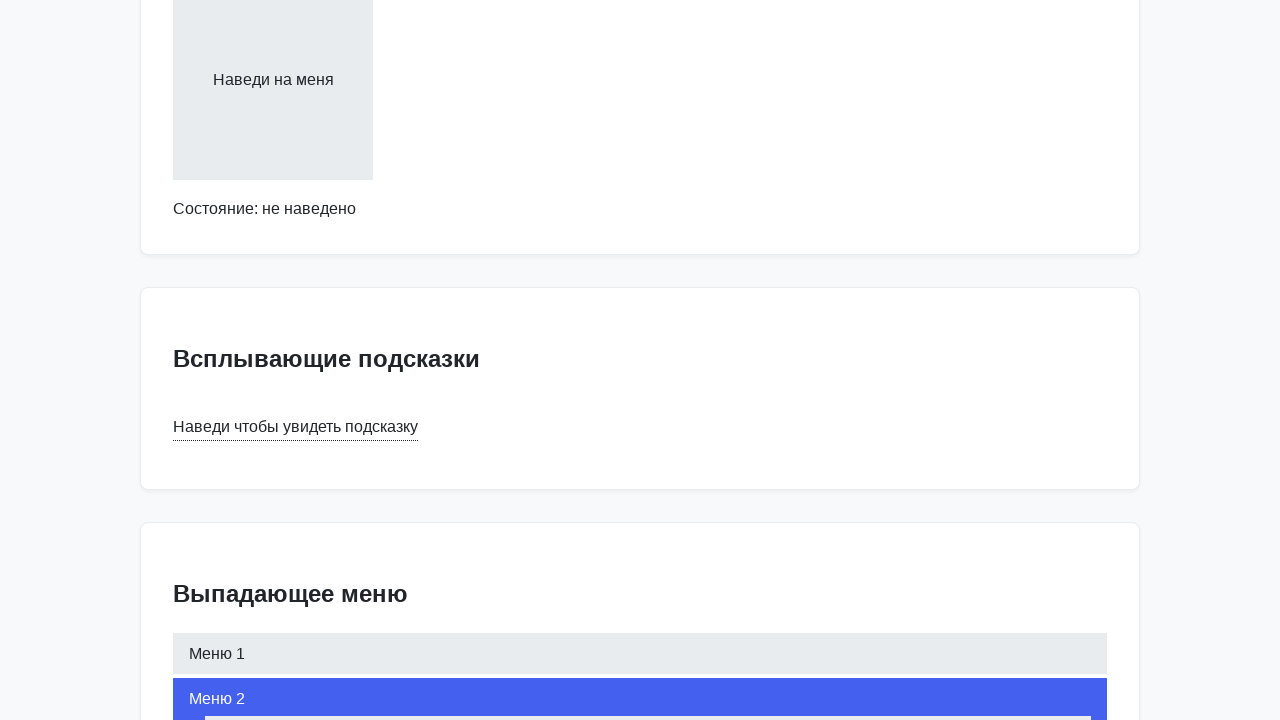

Second submenu (Подменю 2.1) became visible
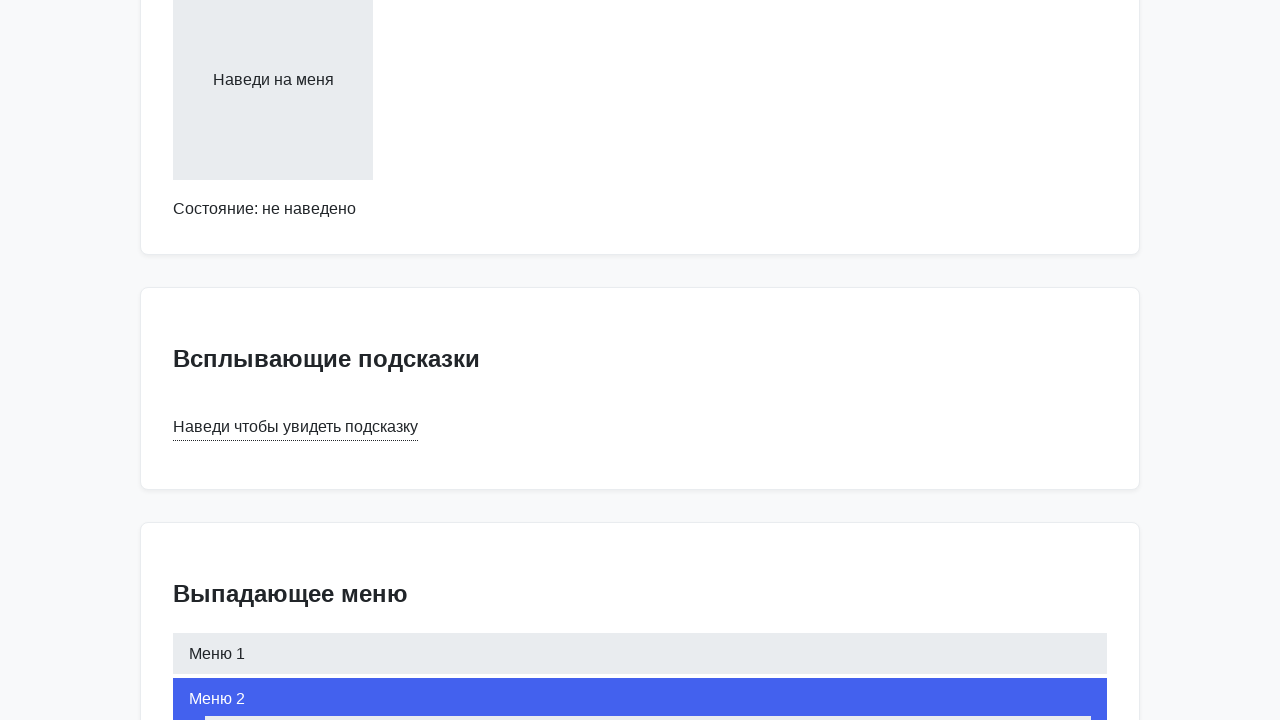

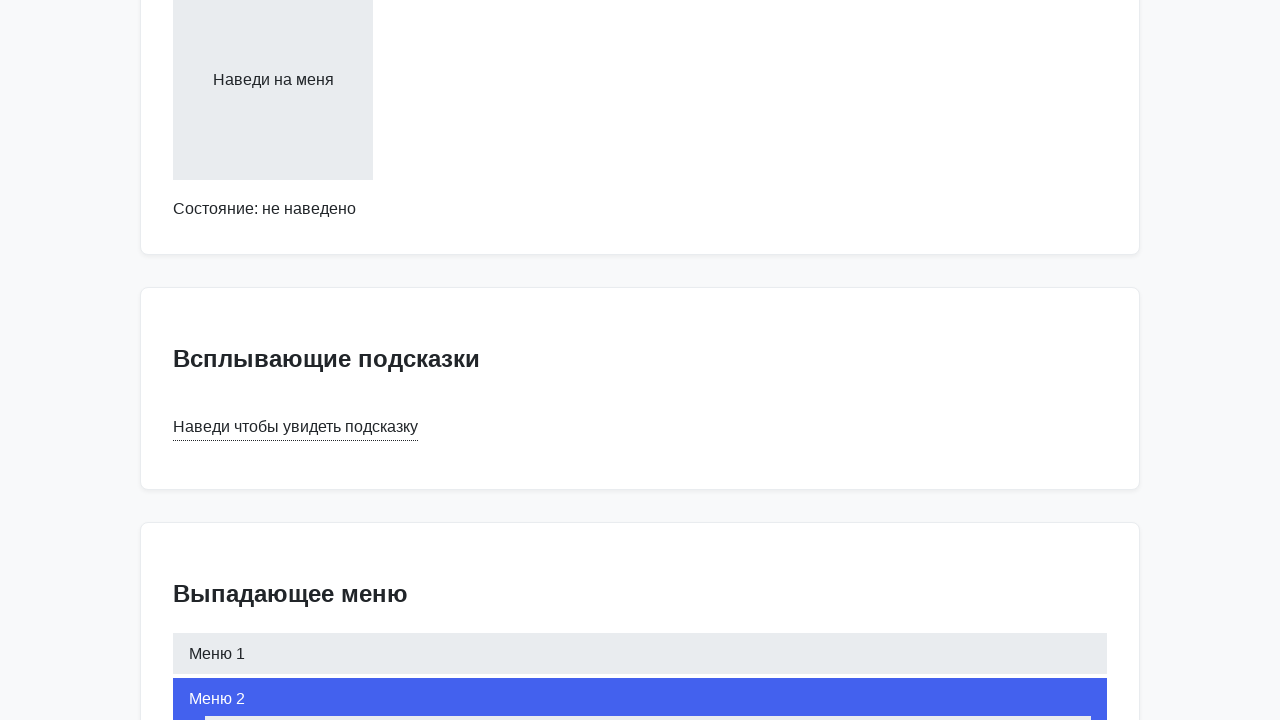